Tests radio button functionality by selecting various options including beverages, work environment, seasons, and meals, and verifying button visibility states

Starting URL: https://syntaxprojects.com/basic-radiobutton-demo-homework.php

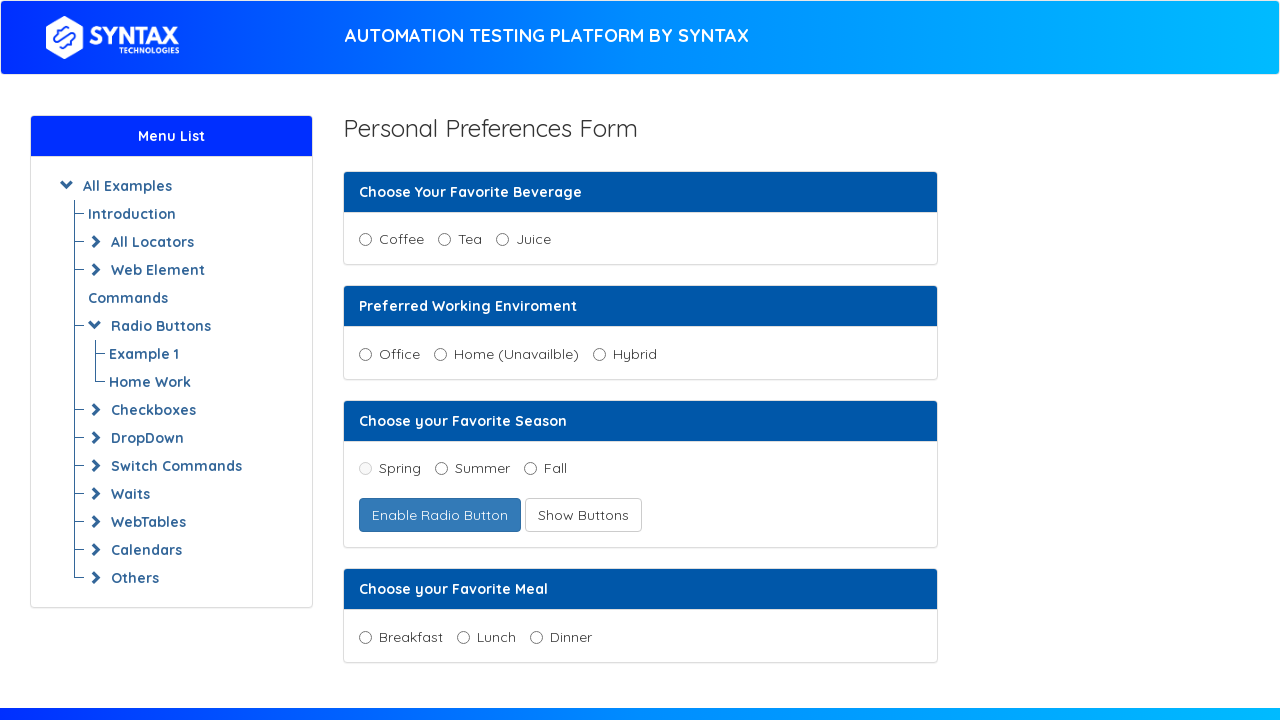

Clicked Tea radio button at (444, 240) on xpath=//input[@value='Tea']
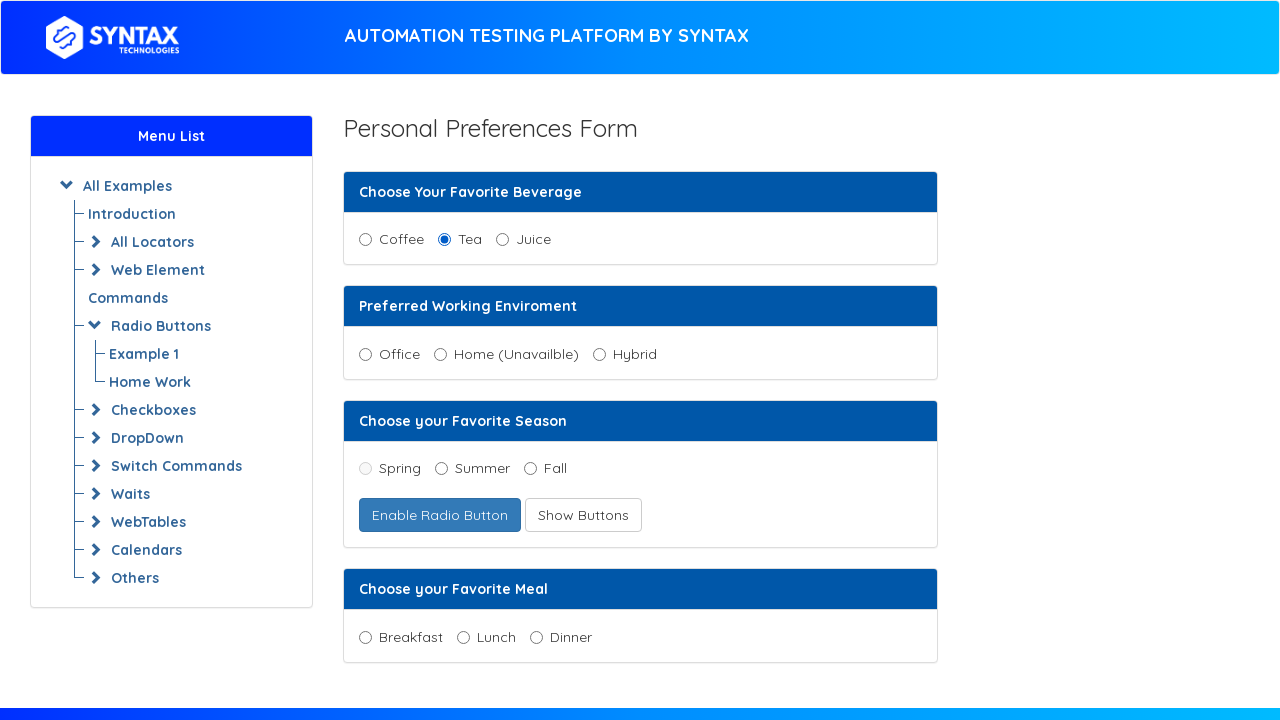

Selected hybrid work environment radio button at (599, 354) on xpath=//input[@name='working_enviroment' and @value='hybrid']
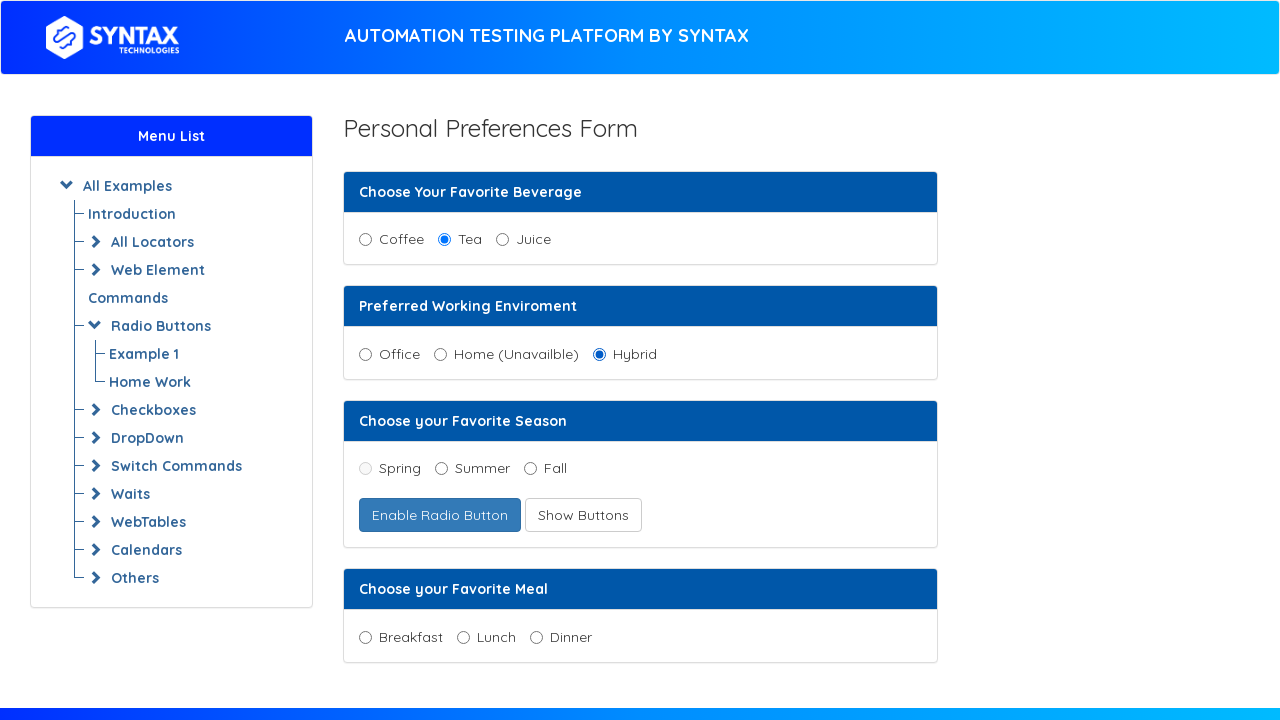

Clicked button to enable fruit radio buttons at (440, 515) on xpath=//button[@id='enabledFruitradio']
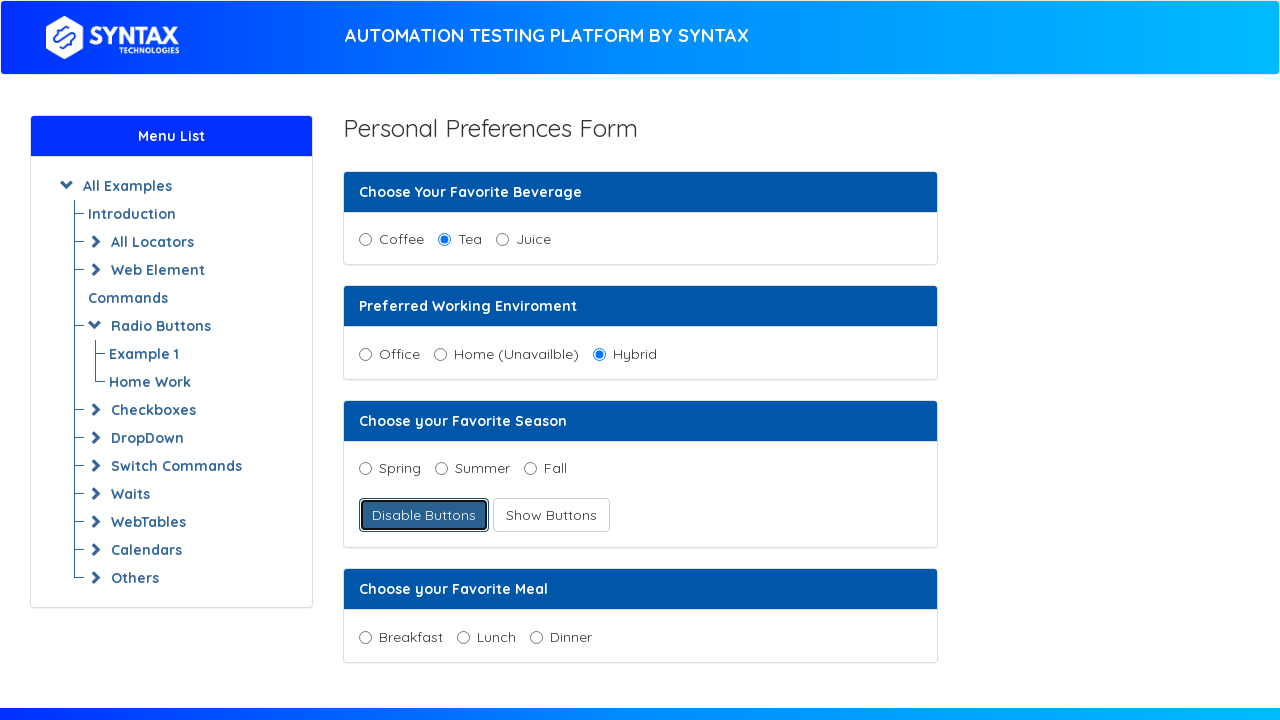

Selected spring season radio button at (365, 469) on xpath=//input[@name='season' and @value='spring']
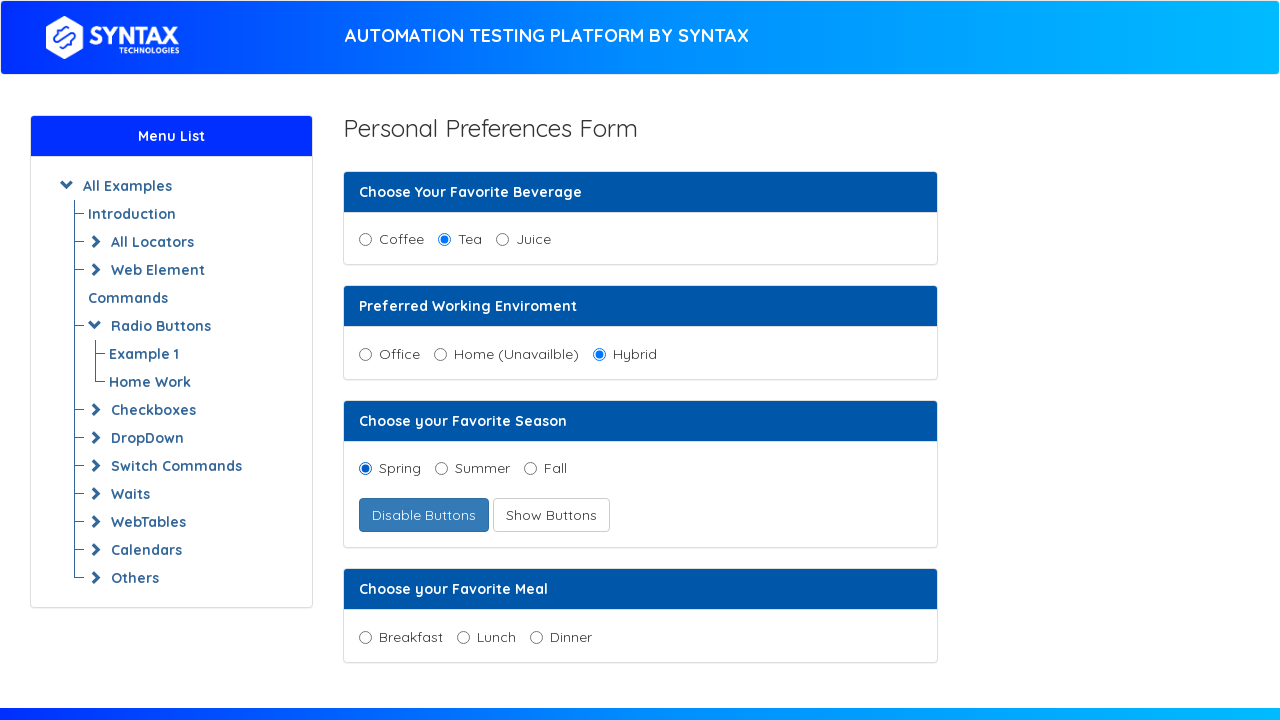

Clicked button to show hidden radio buttons at (551, 515) on xpath=//button[@id='showRadioButtons']
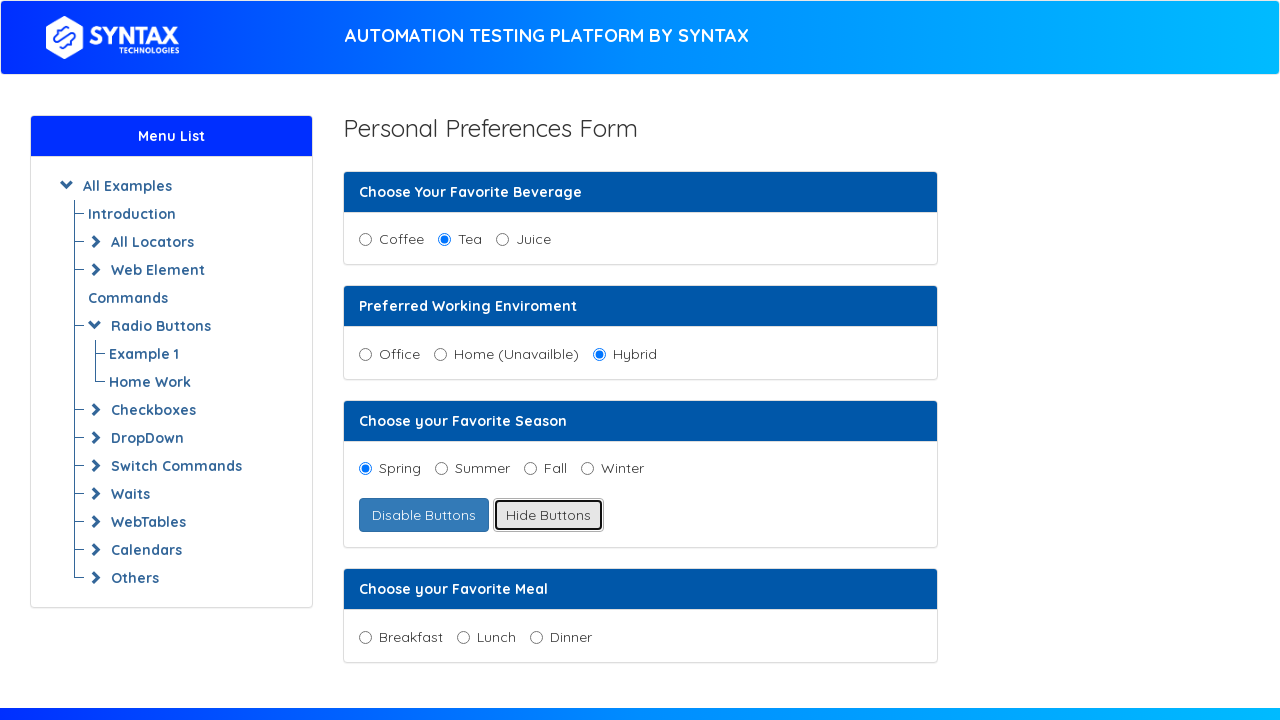

Located winter radio button element
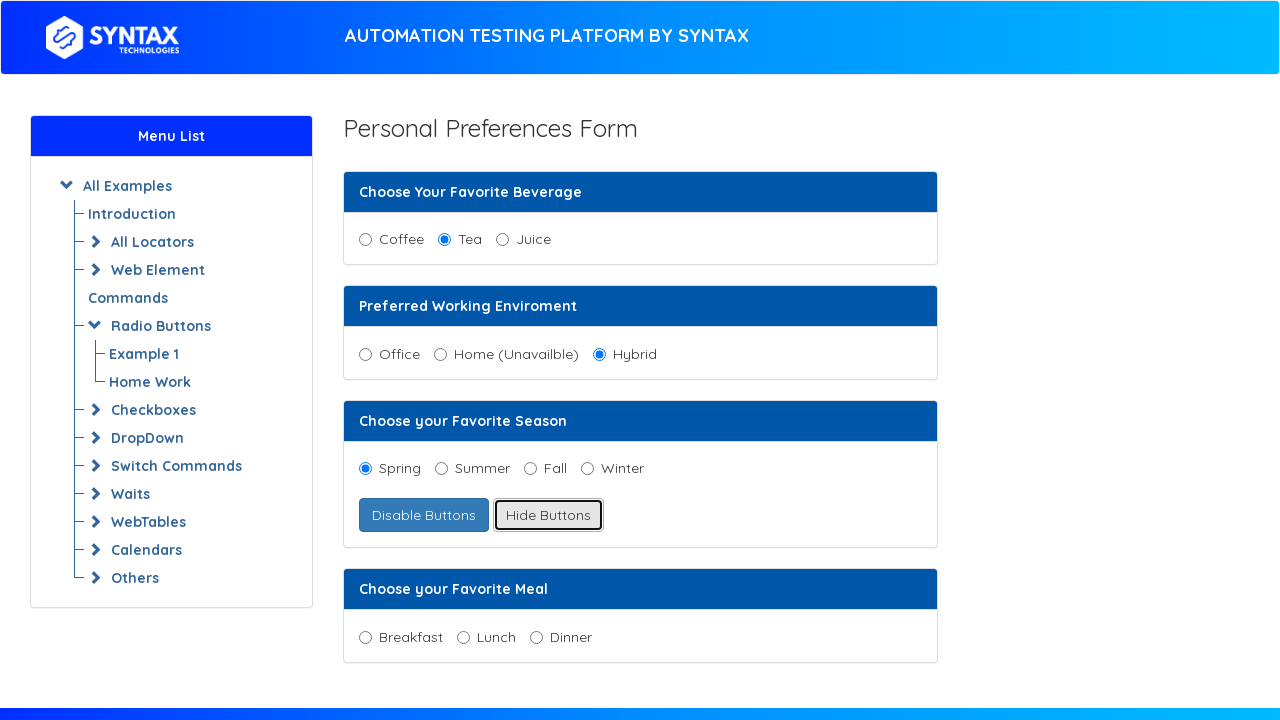

Winter radio button is visible and enabled
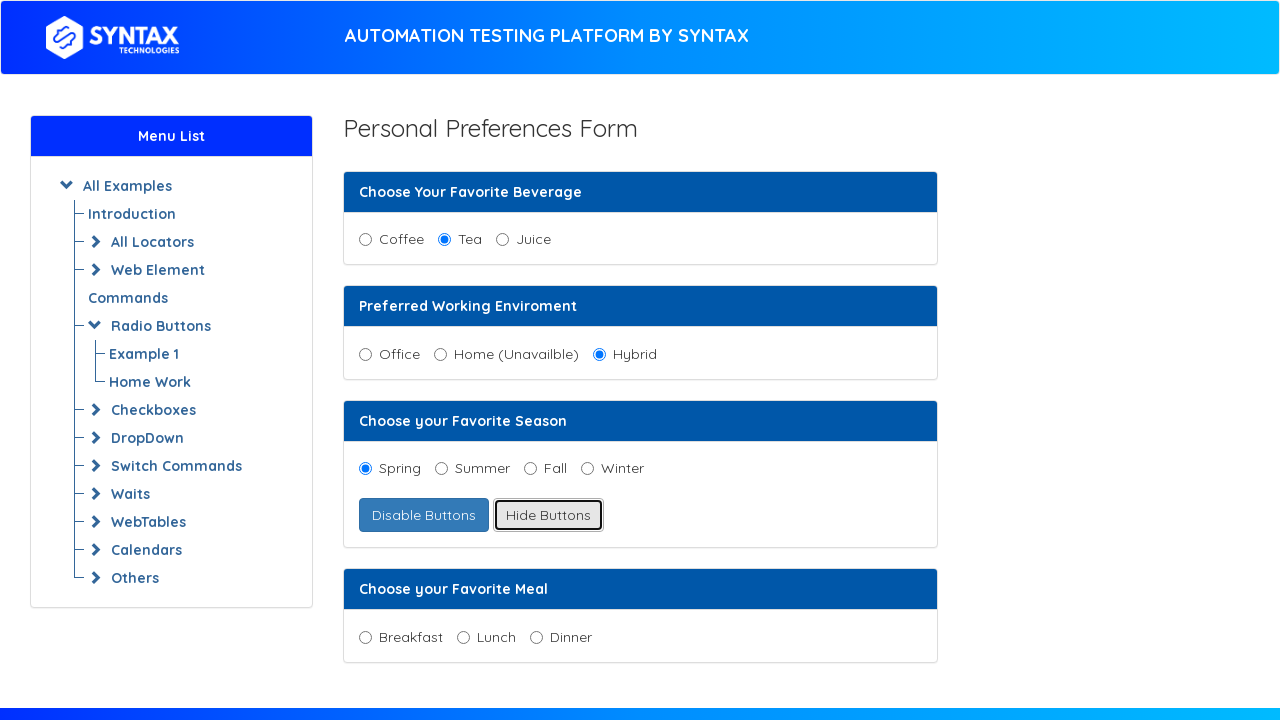

Selected breakfast meal radio button at (365, 637) on xpath=//input[@name='meal' and @value='breakfast']
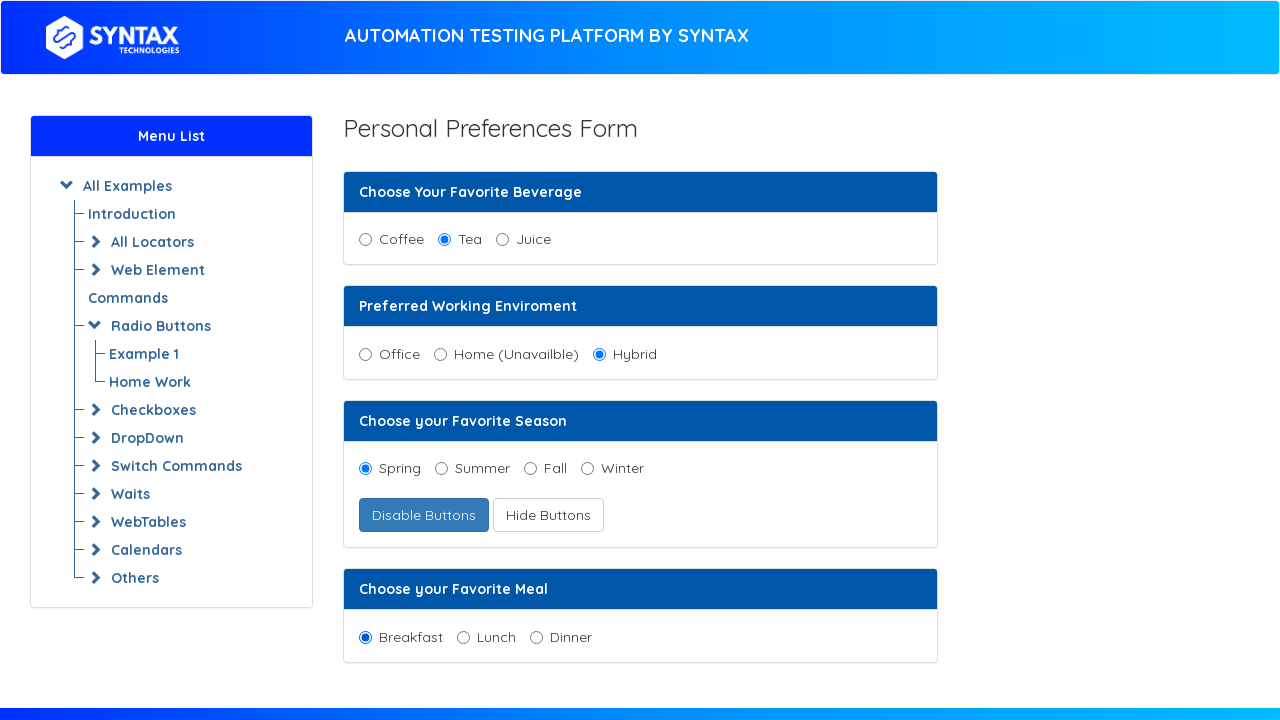

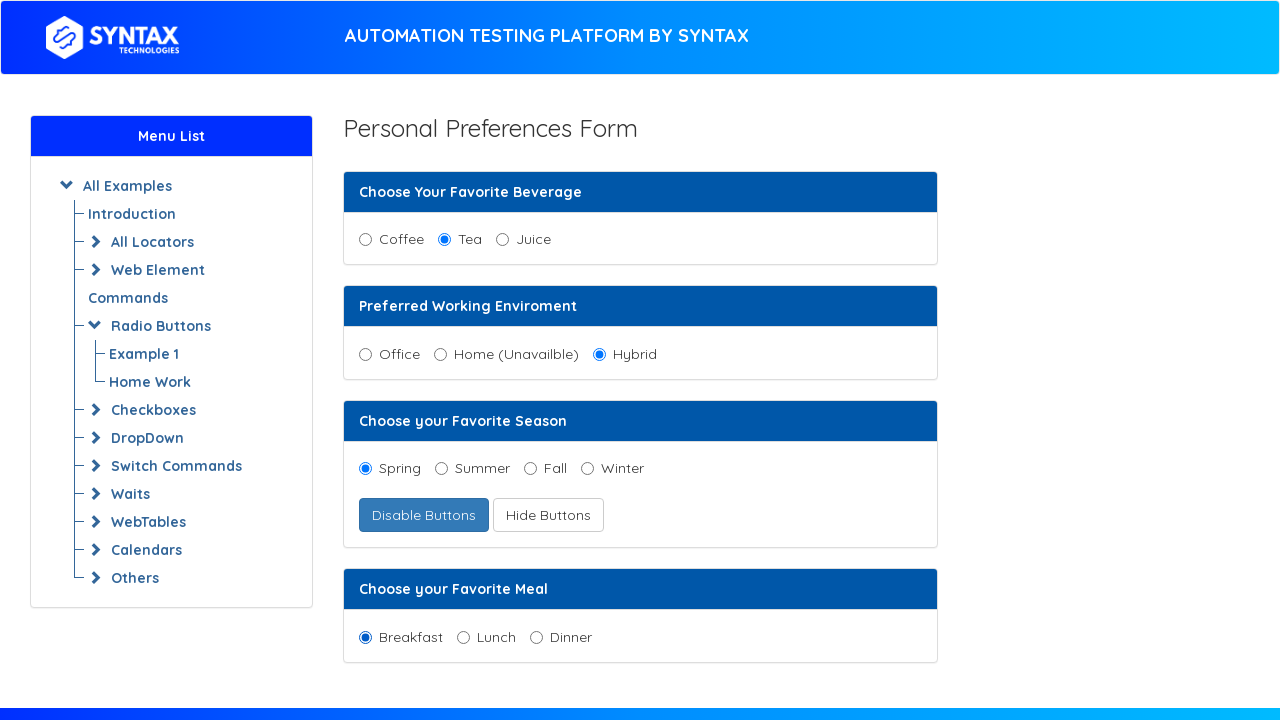